Tests a signup form by filling in first name, last name, email, and phone fields, then submitting the form and verifying the confirmation page title

Starting URL: http://alex.academy/exe/signup/www/index.php

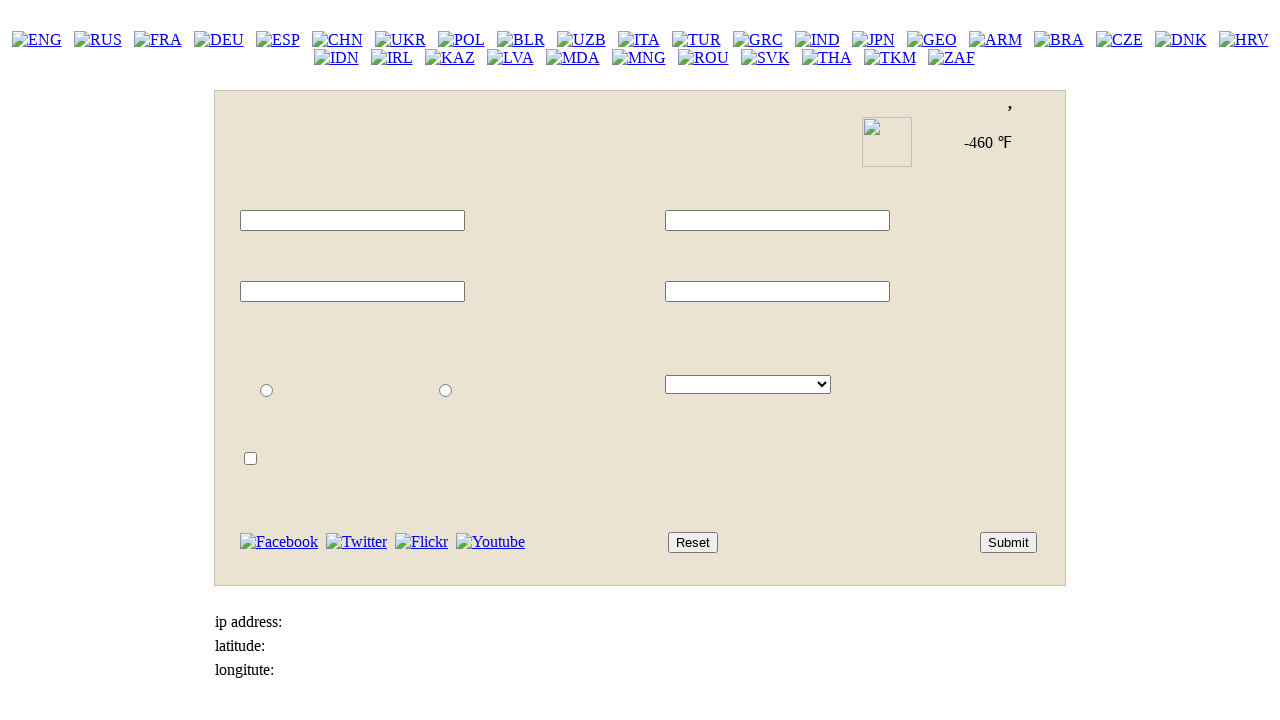

Filled first name field with 'Elena' on #id_fname
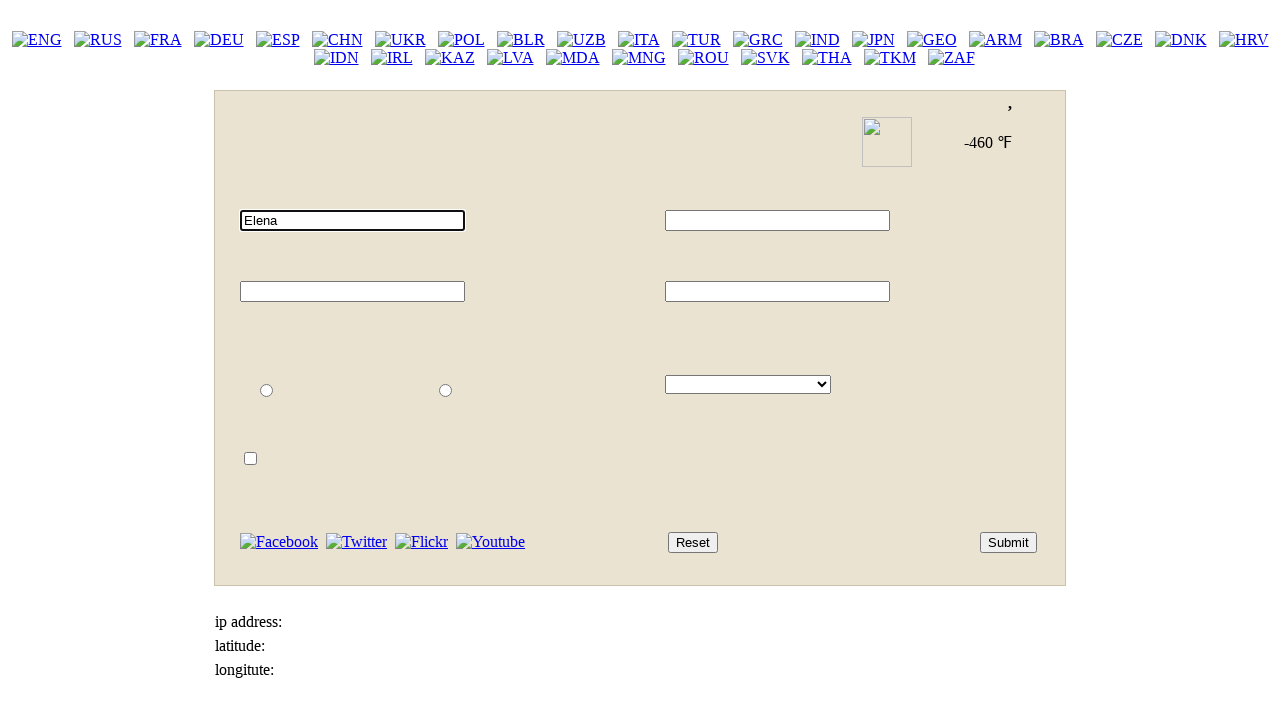

Filled last name field with 'Nicolaeva' on #id_lname
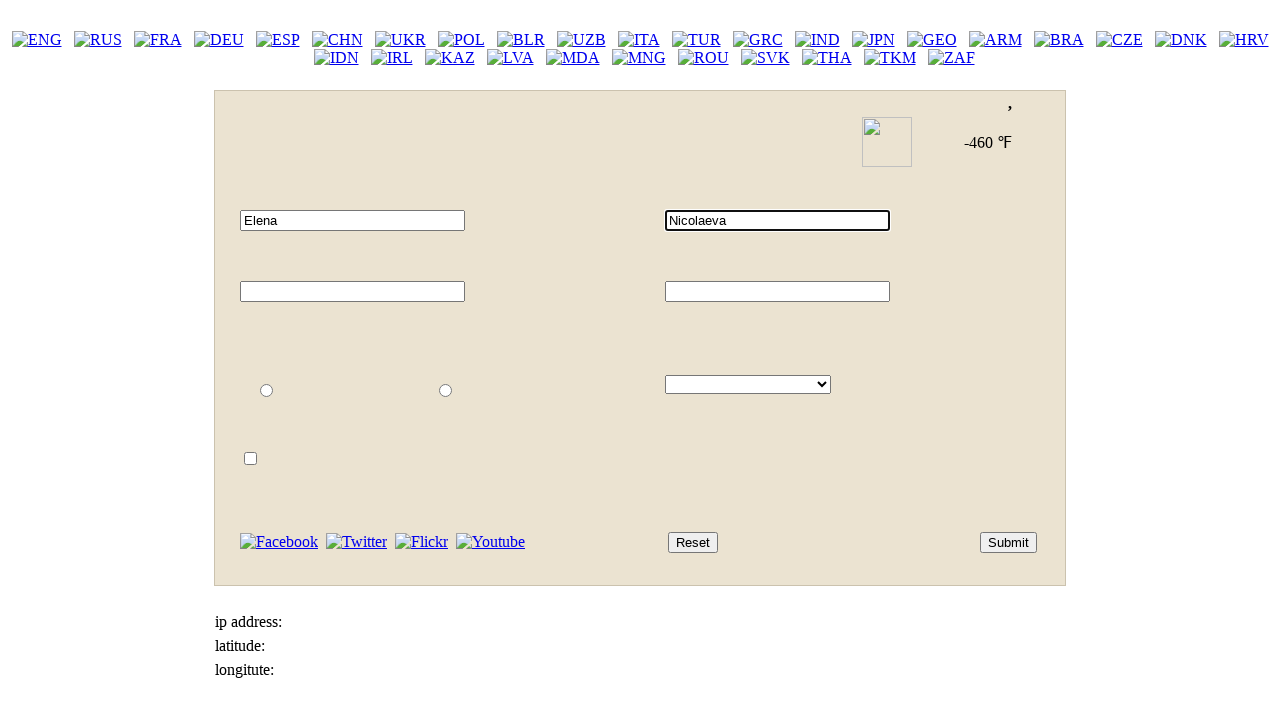

Filled email field with 'testuser457@example.com' on #id_email
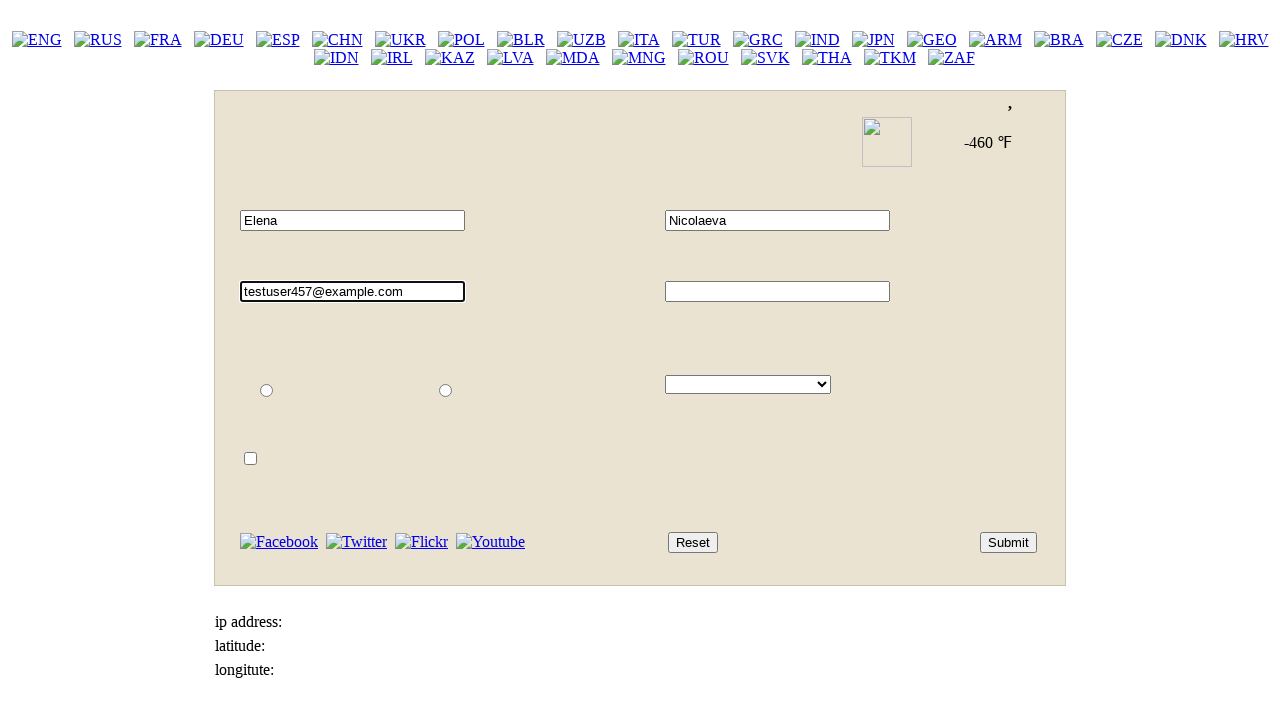

Filled phone field with '415 555-1234' on #id_phone
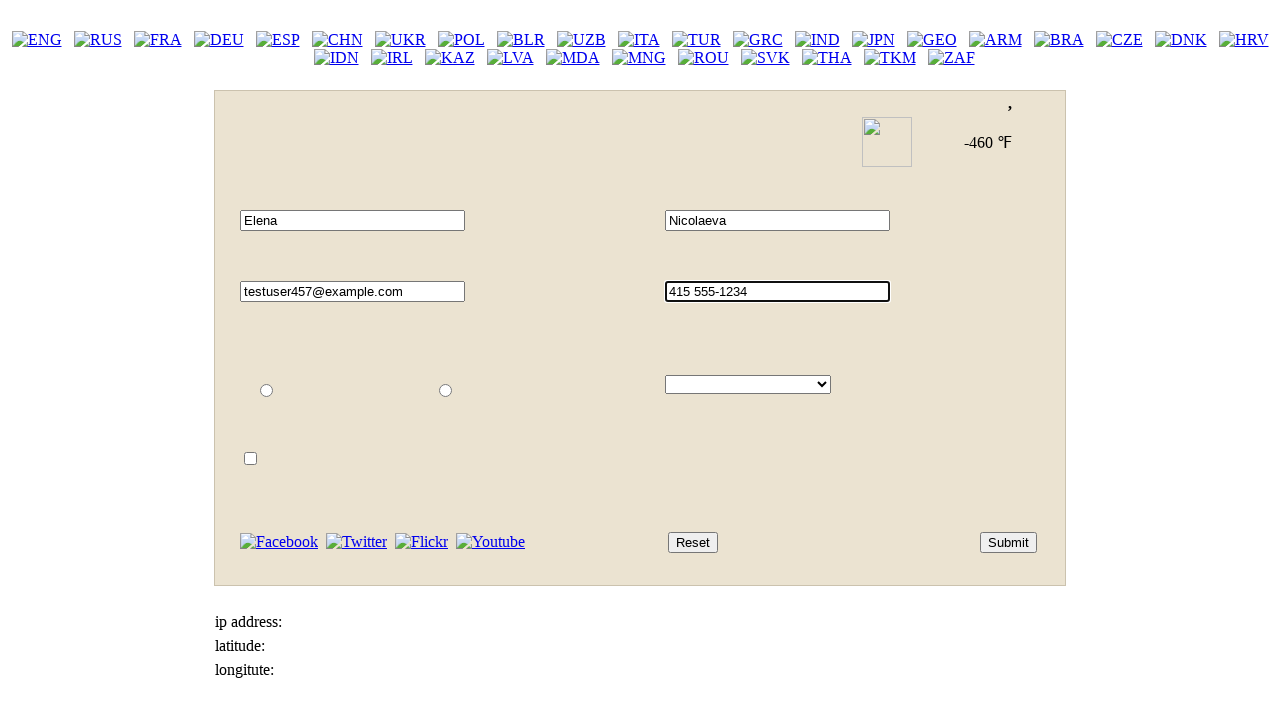

Clicked submit button at (1008, 542) on #id_submit_button
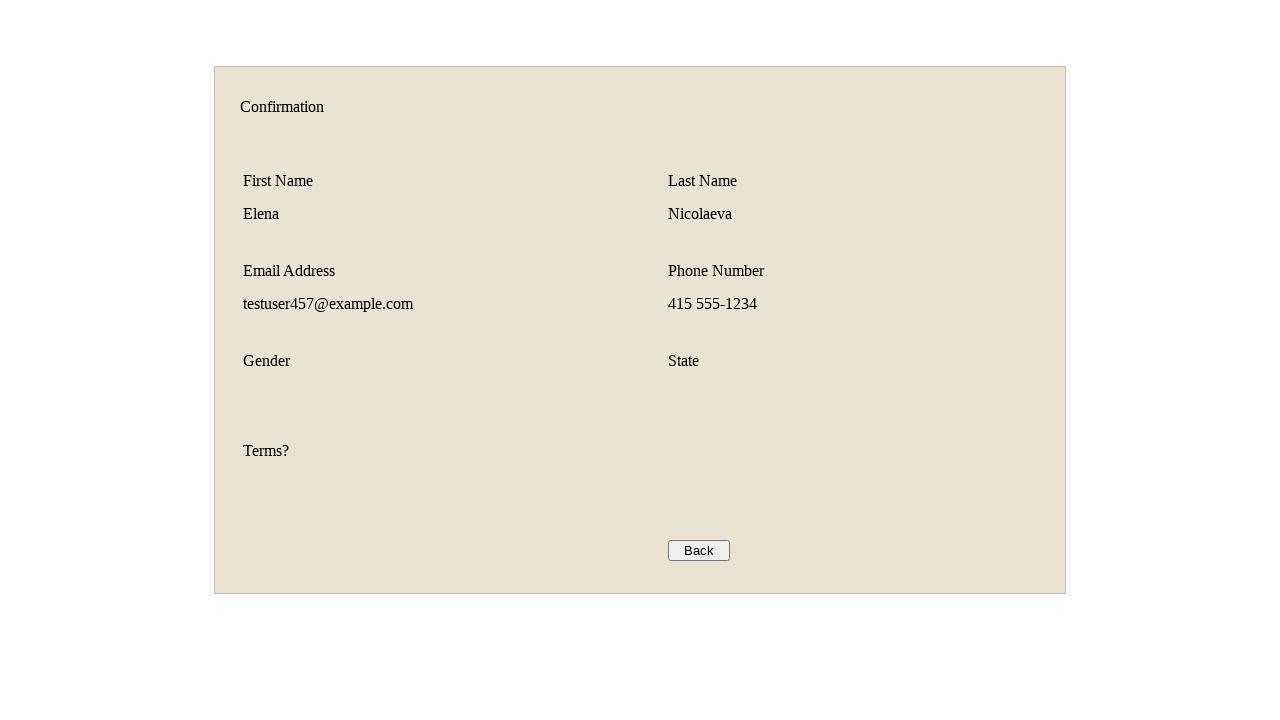

Waited for confirmation page to load (networkidle)
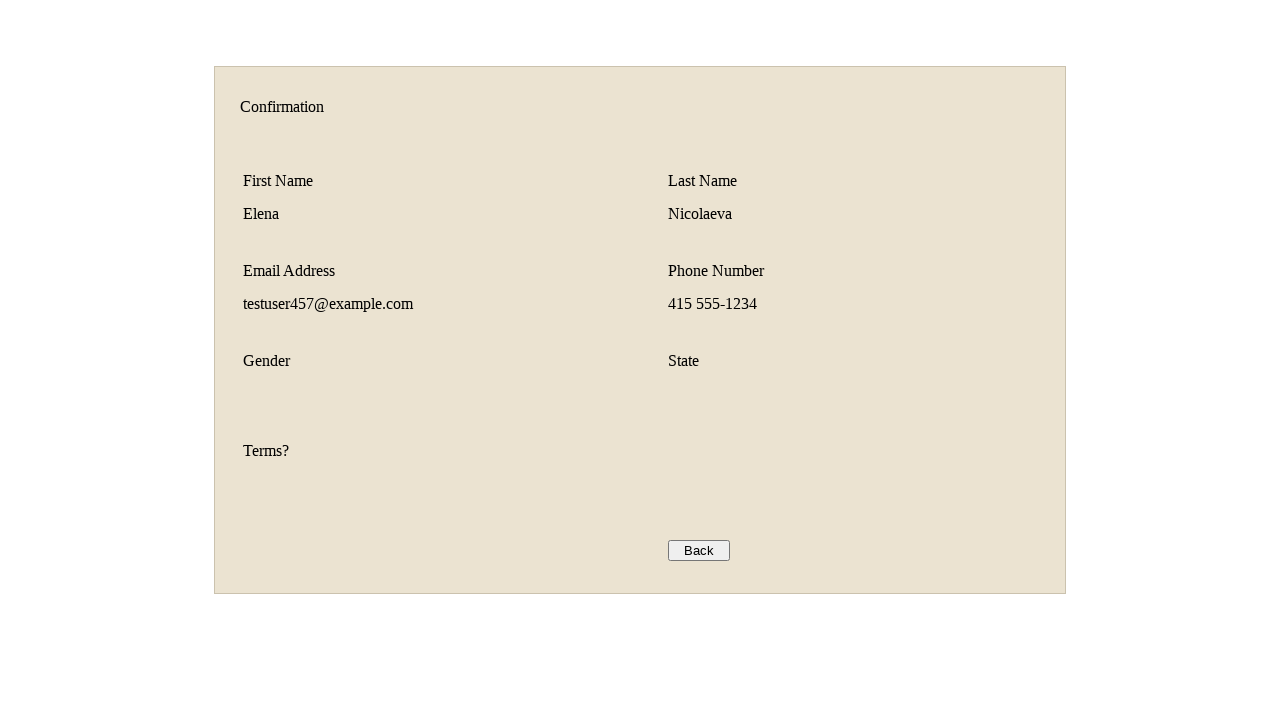

Verified confirmation page title contains 'Confirmation'
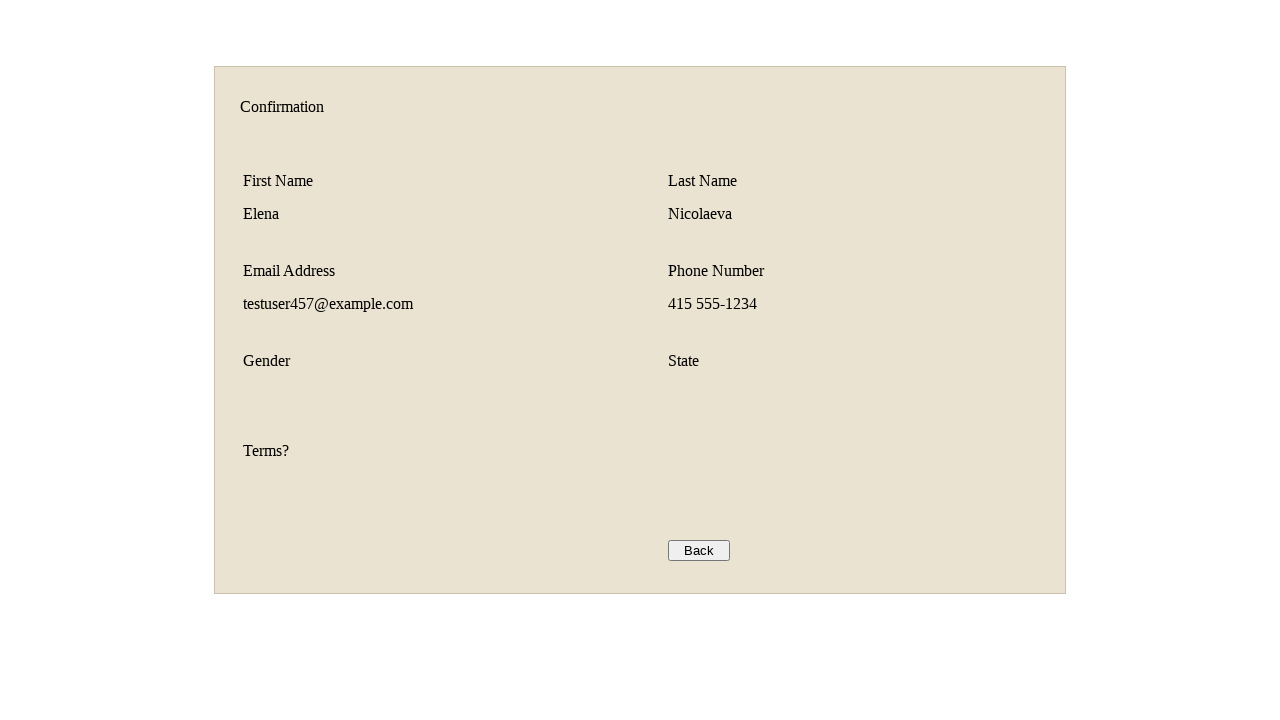

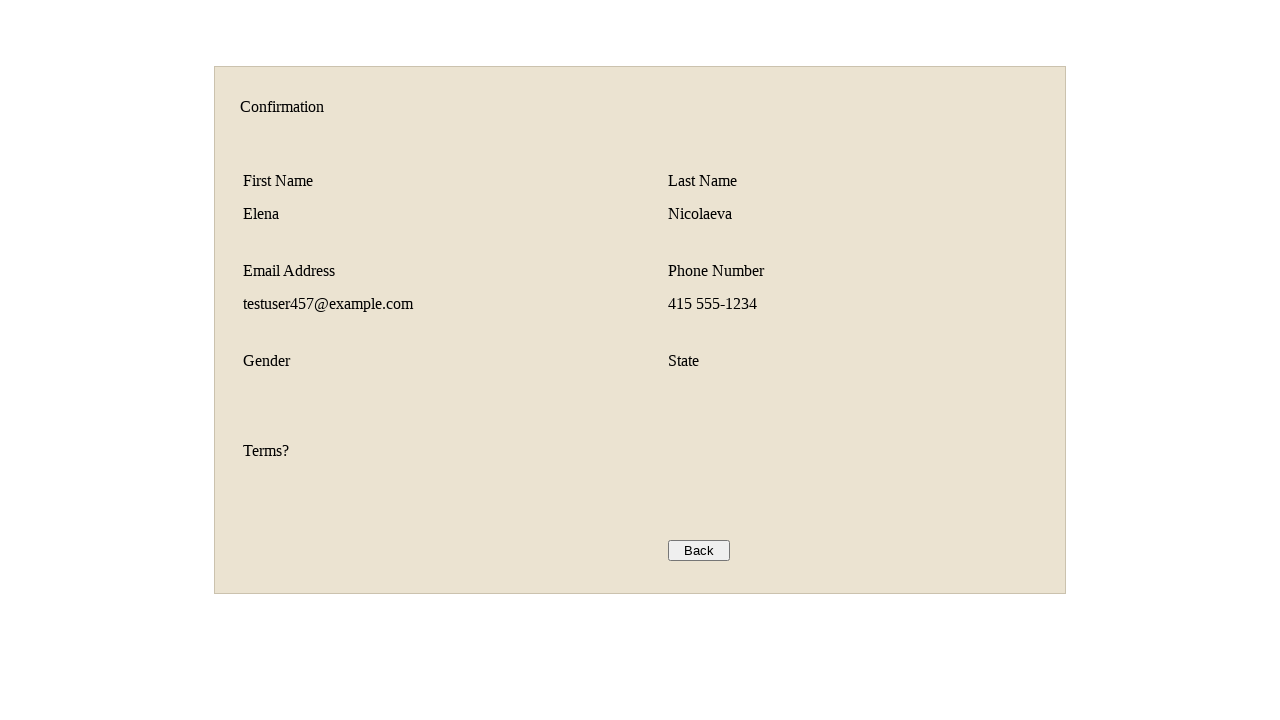